Simple browser test that navigates to Tata CLiQ e-commerce website and verifies the page loads successfully

Starting URL: https://www.tatacliq.com/

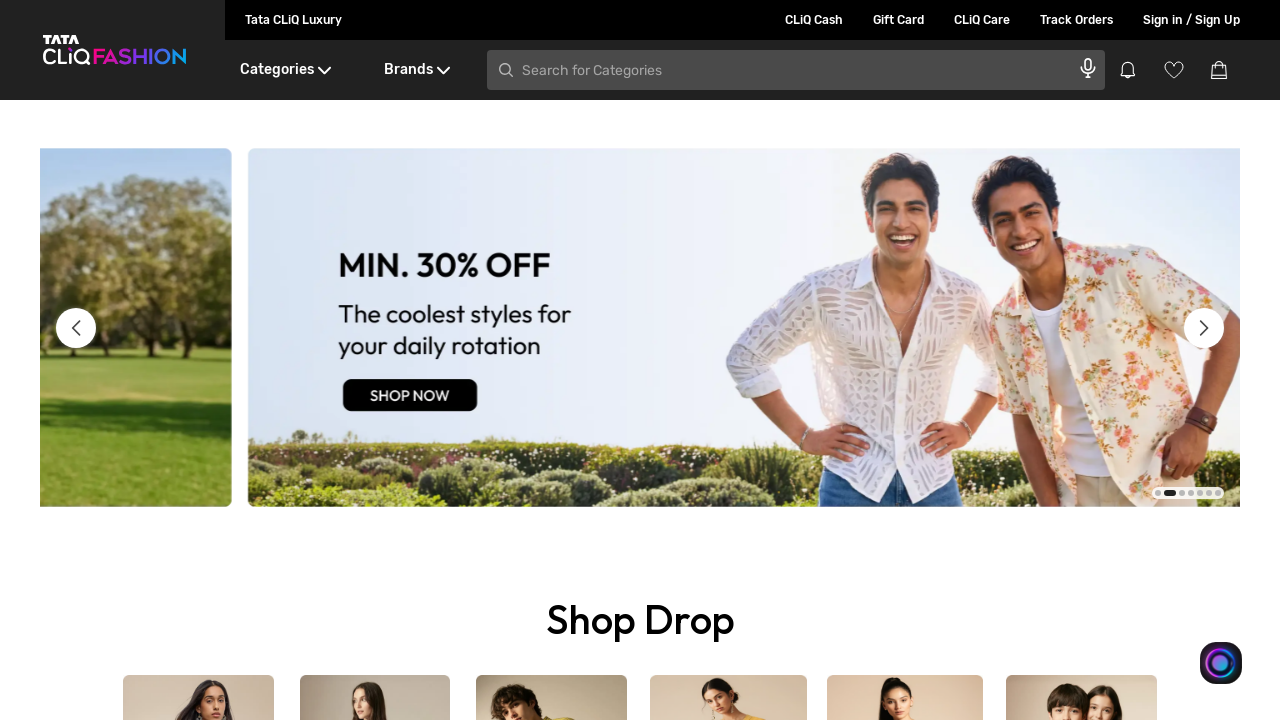

Waited for page to reach domcontentloaded state
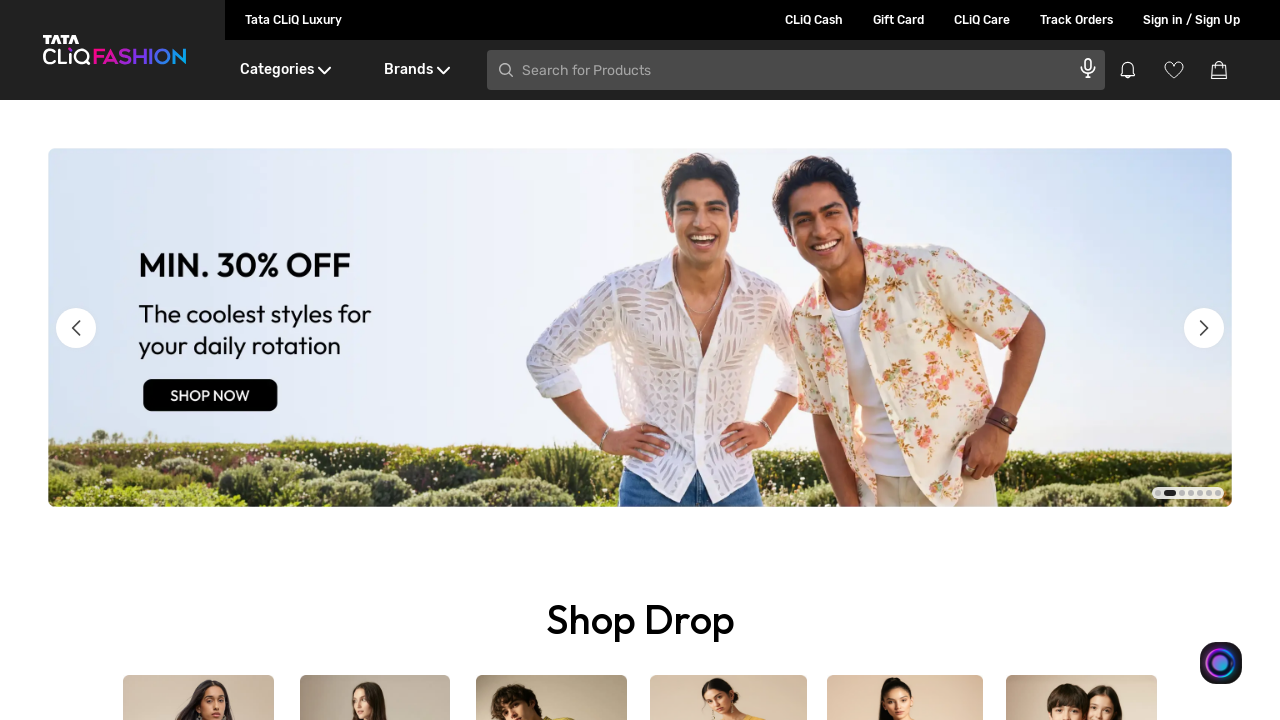

Verified body element is present on Tata CLiQ homepage
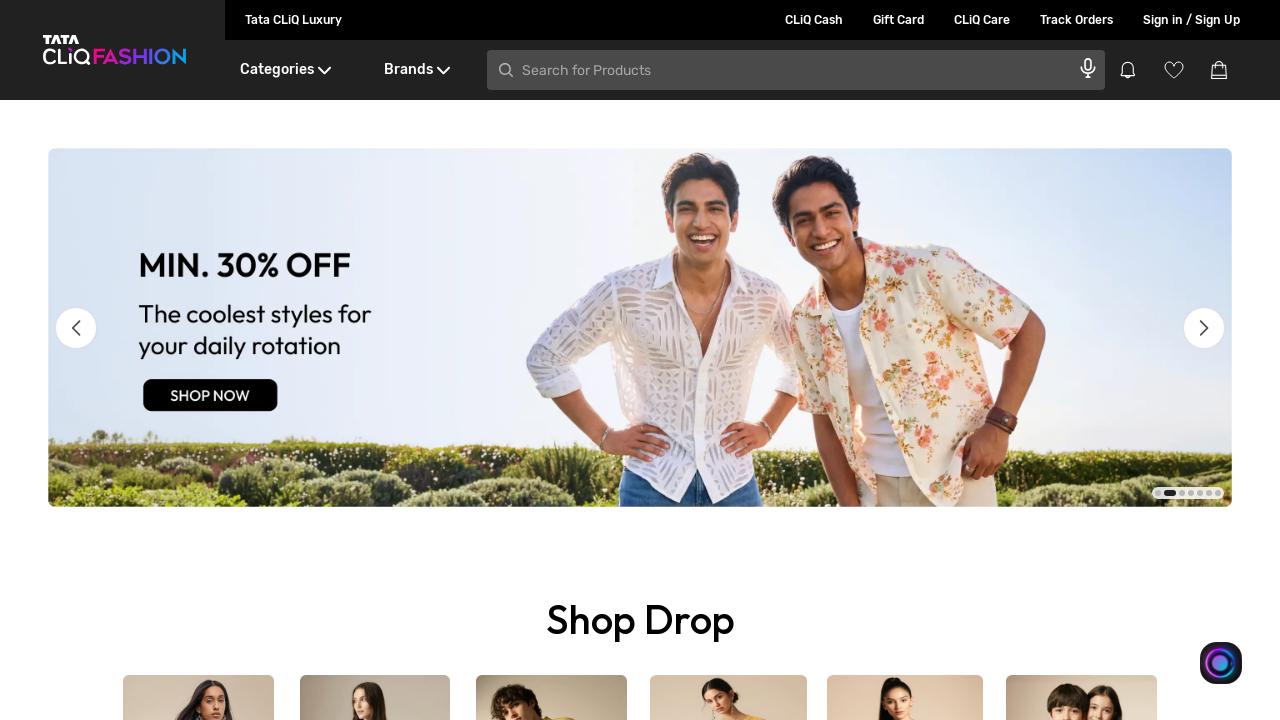

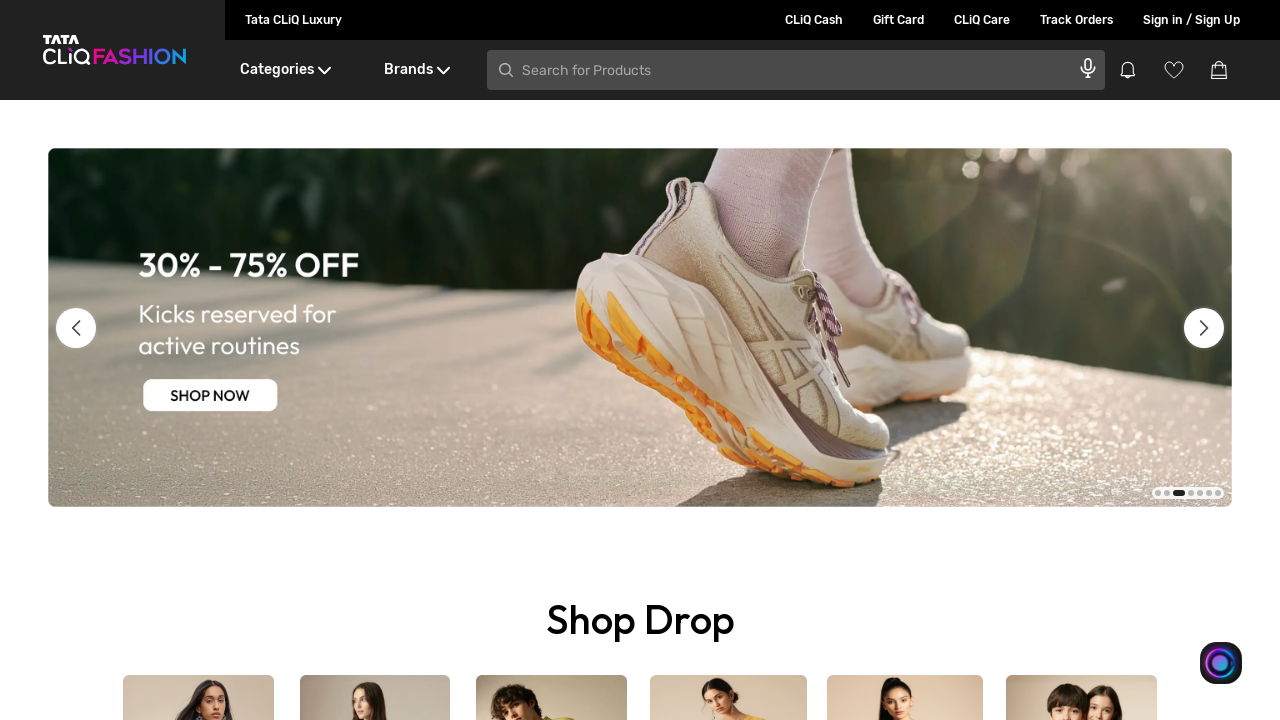